Tests right-click context menu by opening context menu, hovering over delete option, clicking it and handling the alert

Starting URL: https://swisnl.github.io/jQuery-contextMenu/demo.html

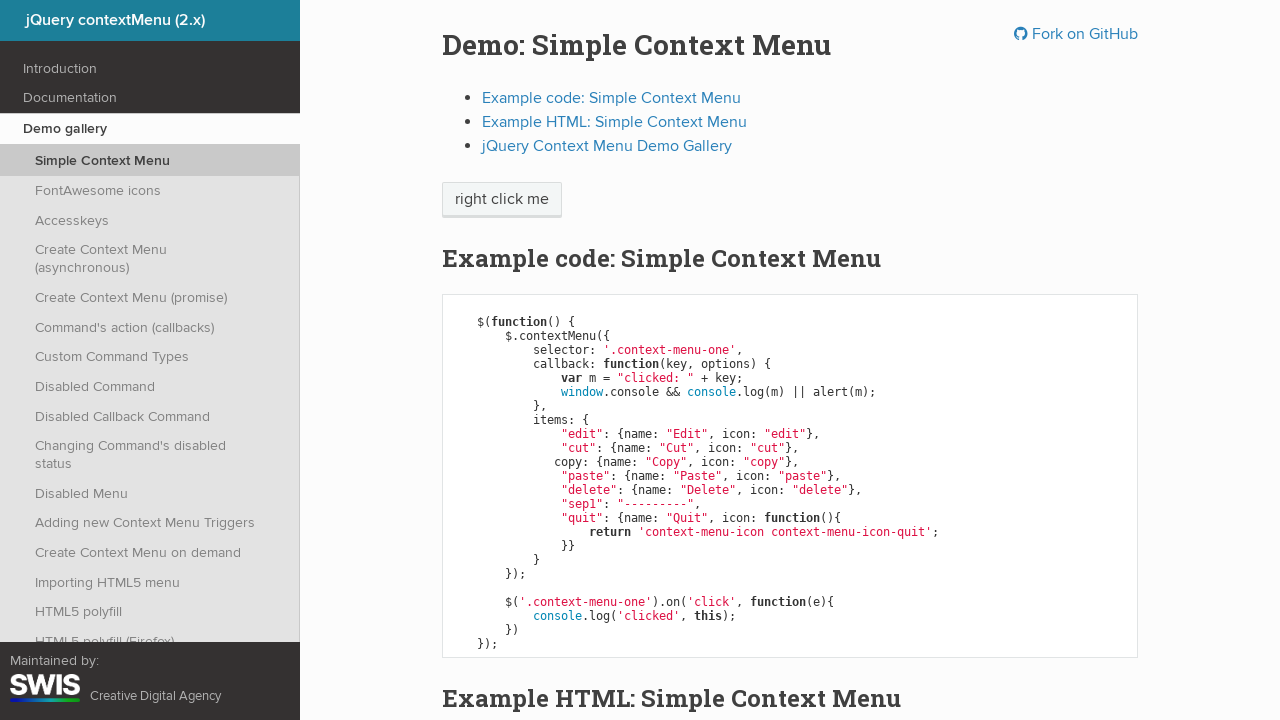

Right-clicked on 'right click me' element to open context menu at (502, 200) on //span[text()='right click me']
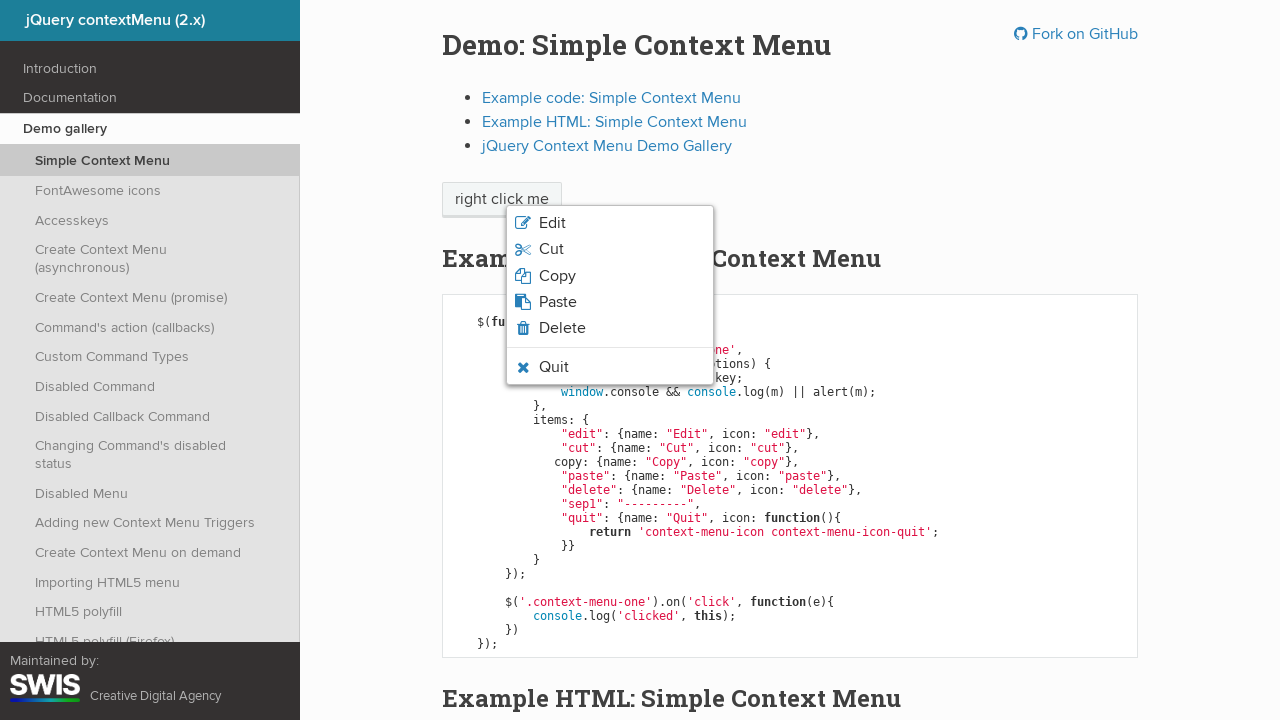

Hovered over delete option in context menu at (610, 328) on li.context-menu-icon-delete
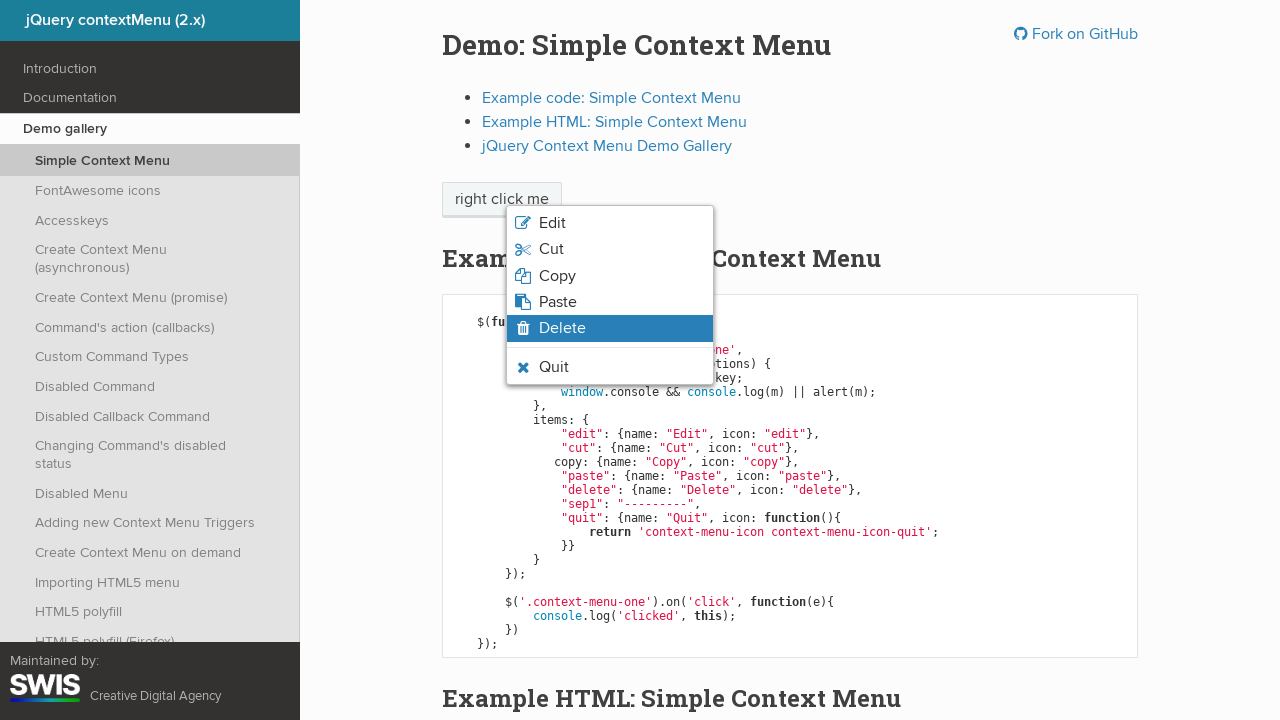

Clicked on delete option from context menu at (610, 328) on li.context-menu-icon-delete
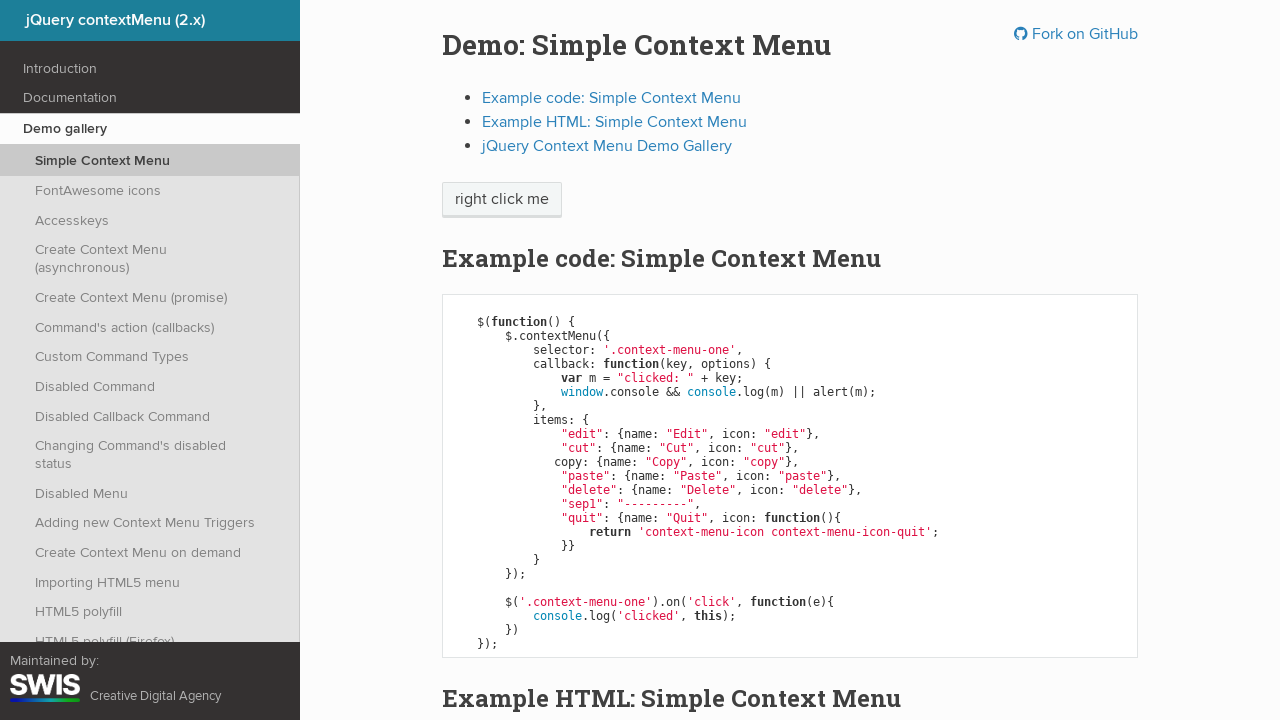

Alert dialog accepted
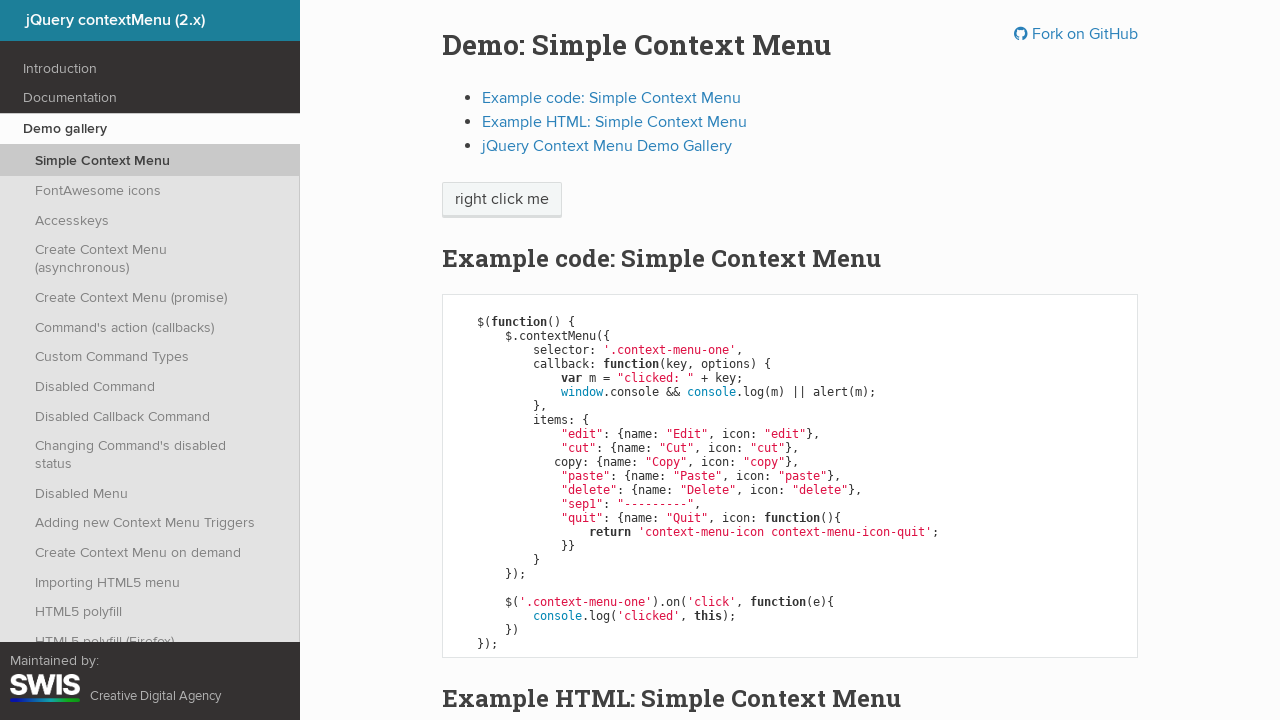

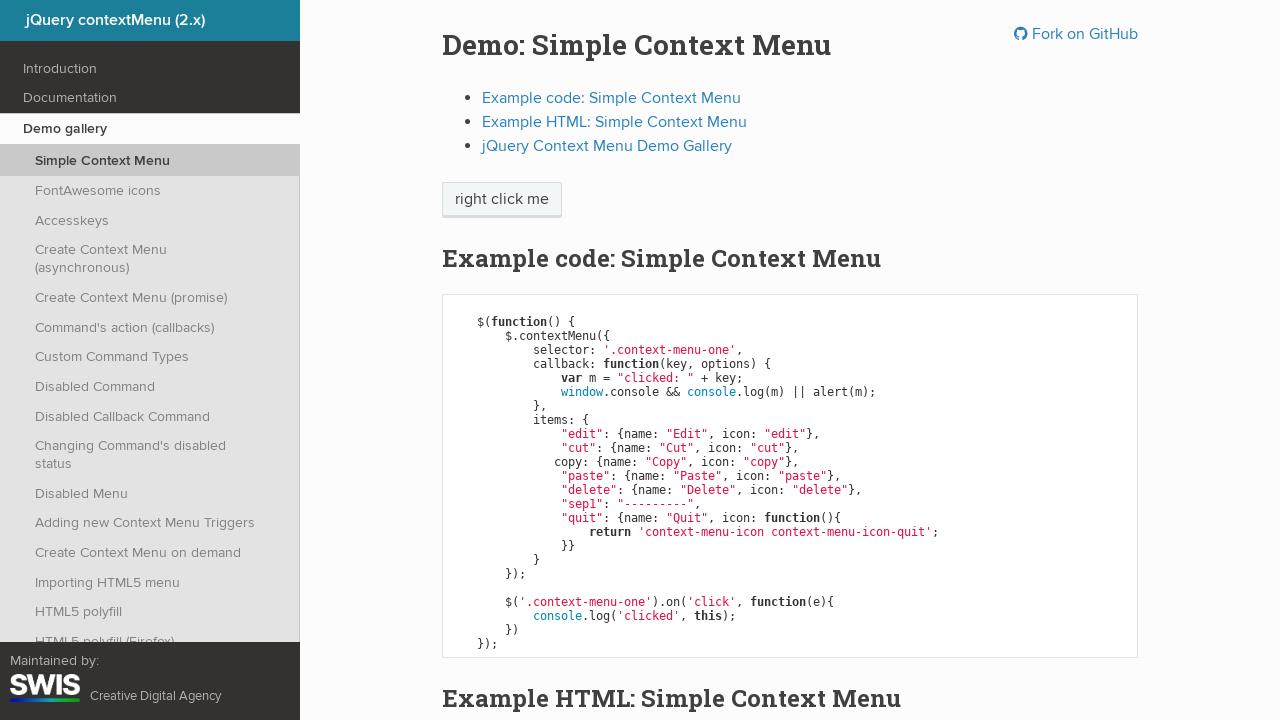